Tests navigation flow on an e-commerce site by clicking sign-in link, then create account link, and navigating back to the home page

Starting URL: https://prod-kurs.coderslab.pl/index.php

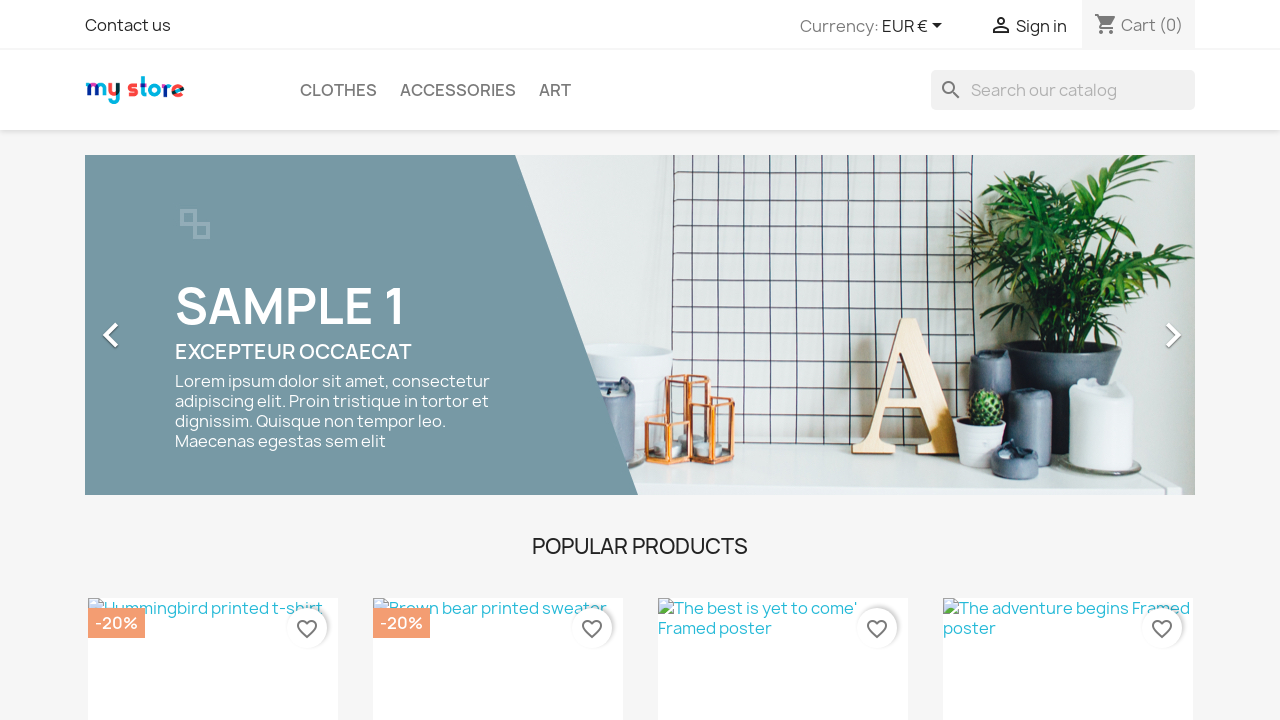

Clicked Sign In button at (1041, 26) on //*[@id="_desktop_user_info"]/div/a/span
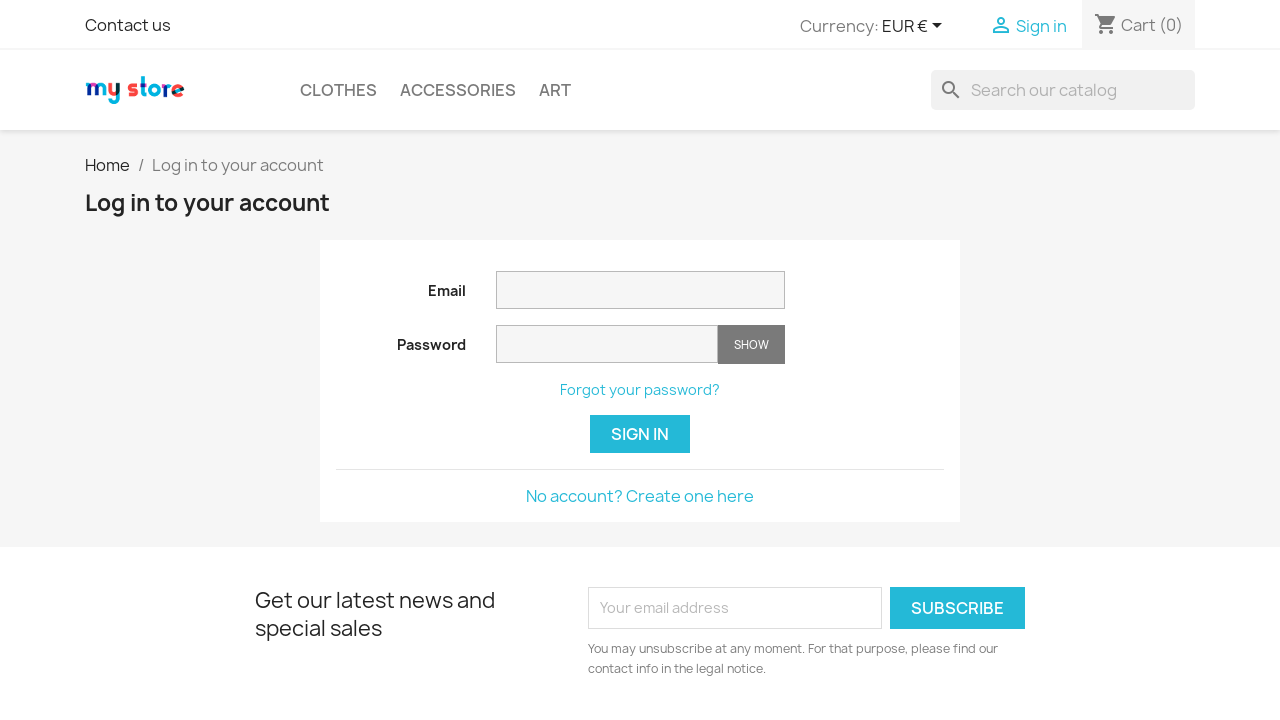

Clicked 'Create account' link at (640, 496) on //*[@id="content"]/div/a
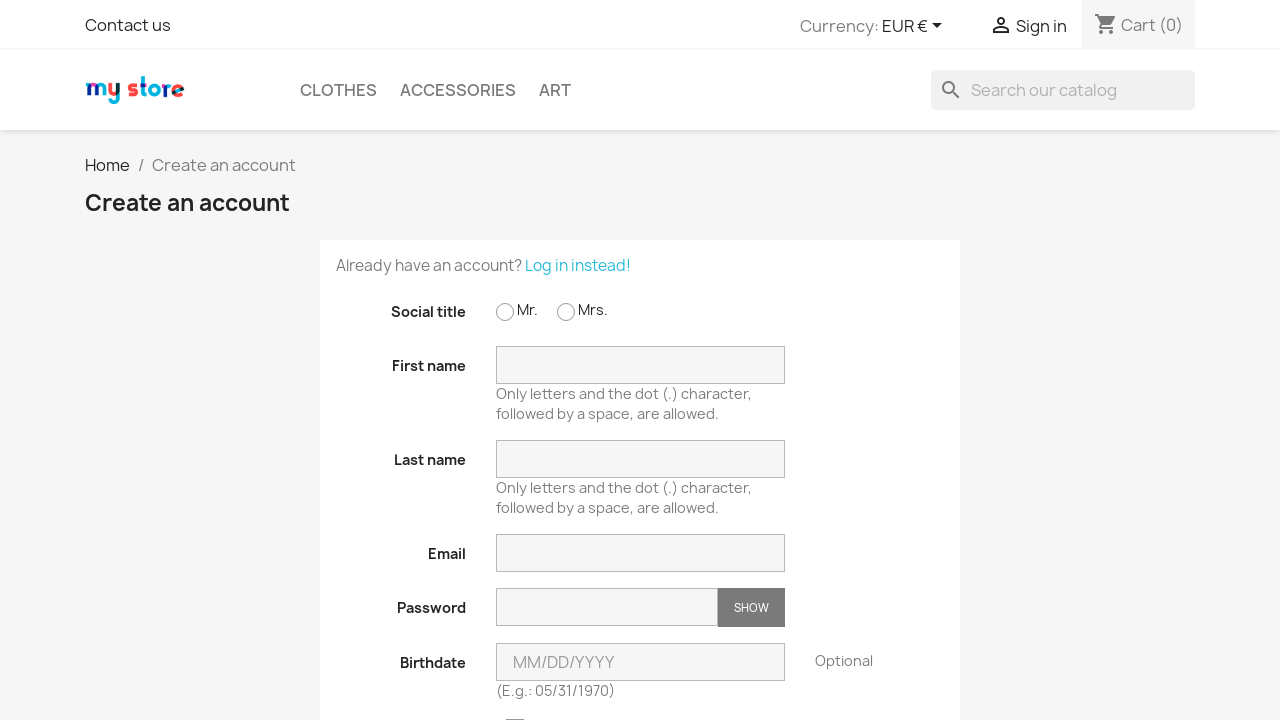

Navigated back from account creation page
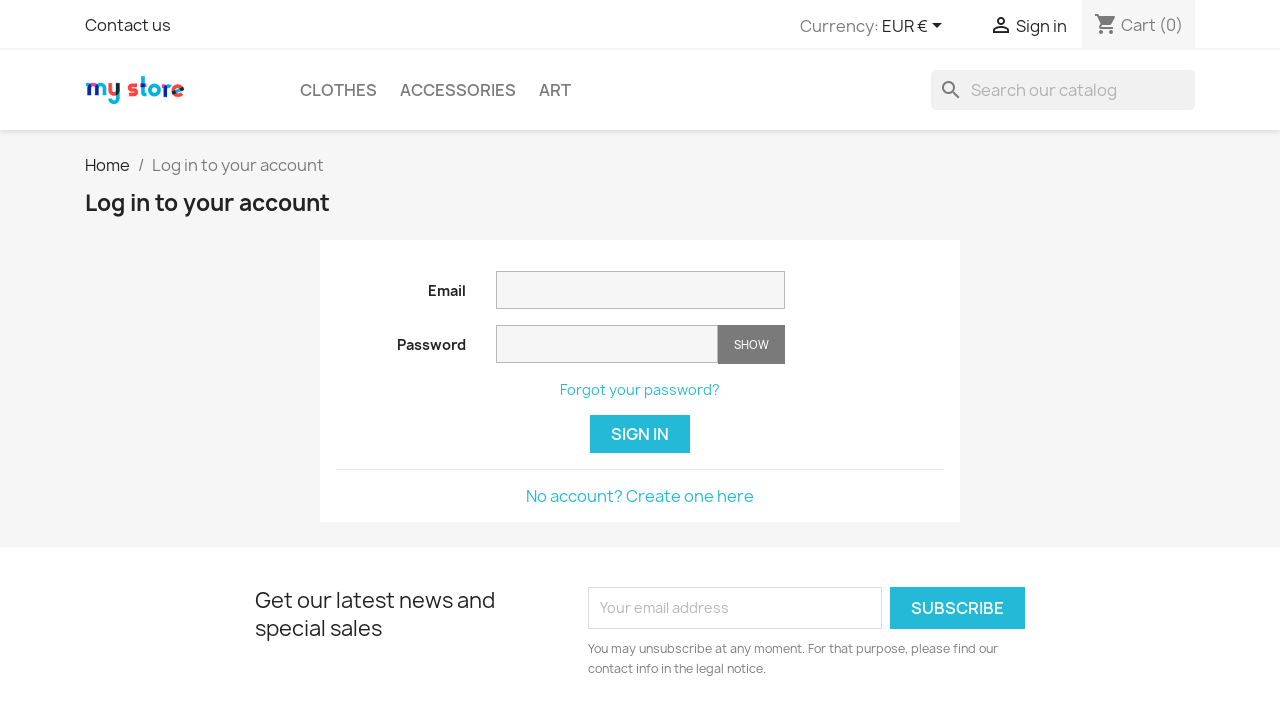

Navigated back to home page
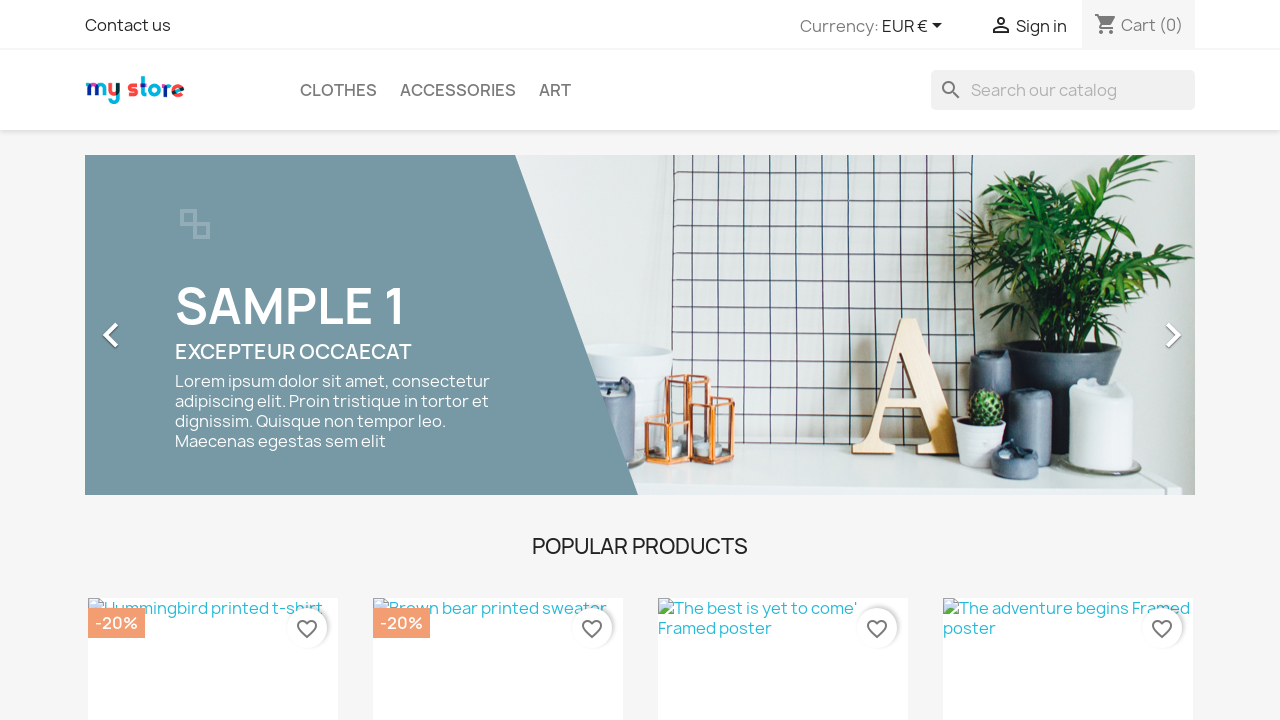

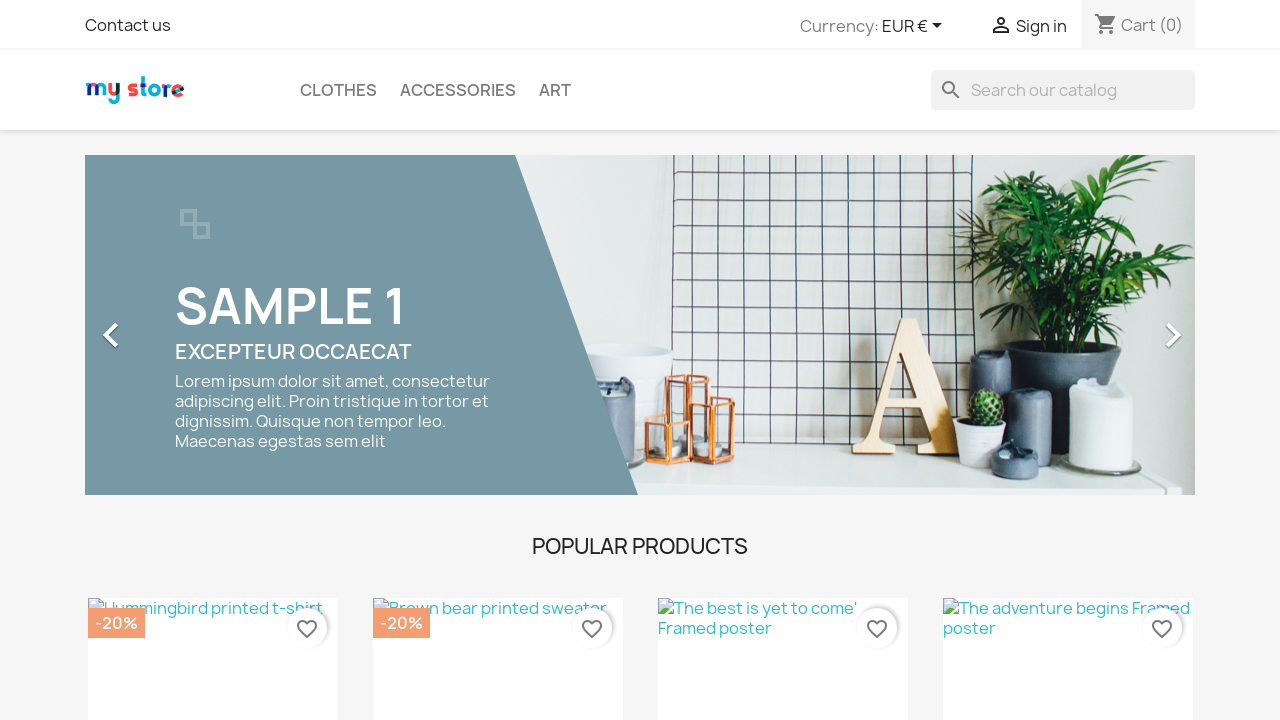